Tests various methods of clearing text from Gmail's email input field, including using clear() method and keyboard shortcuts

Starting URL: https://www.gmail.com

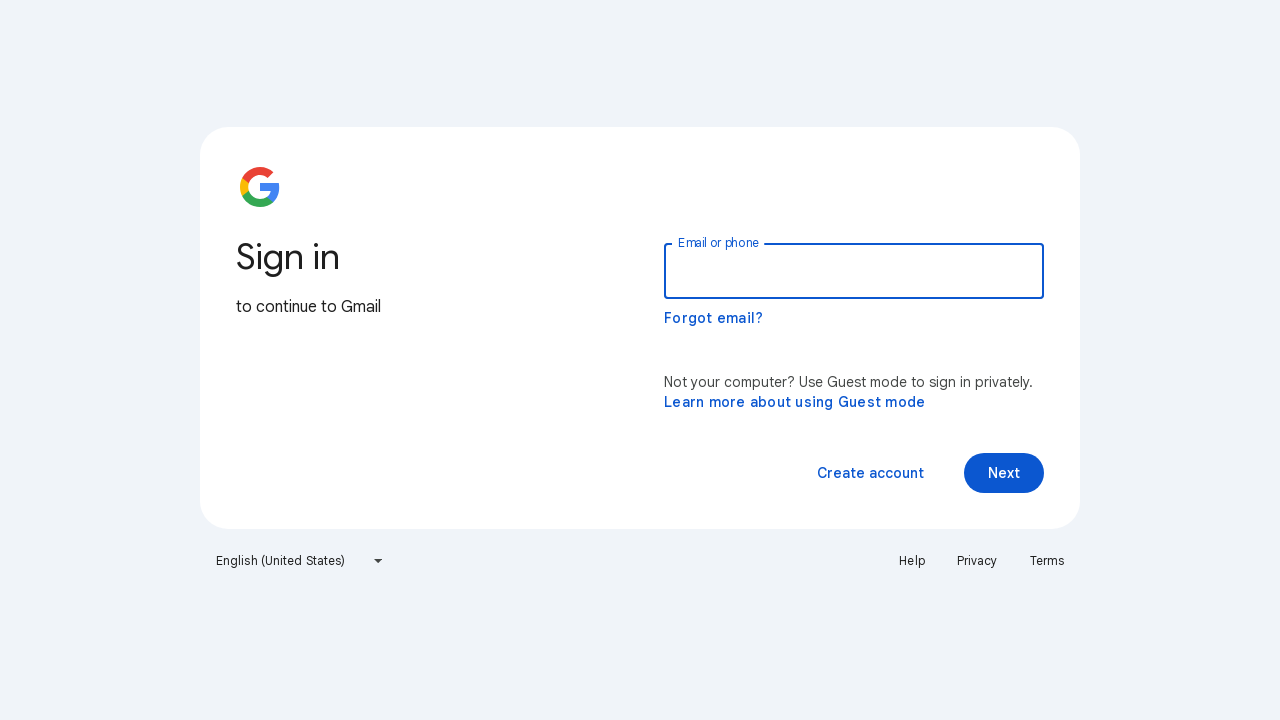

Filled email input field with 'testuser123@gmail.com' on #identifierId
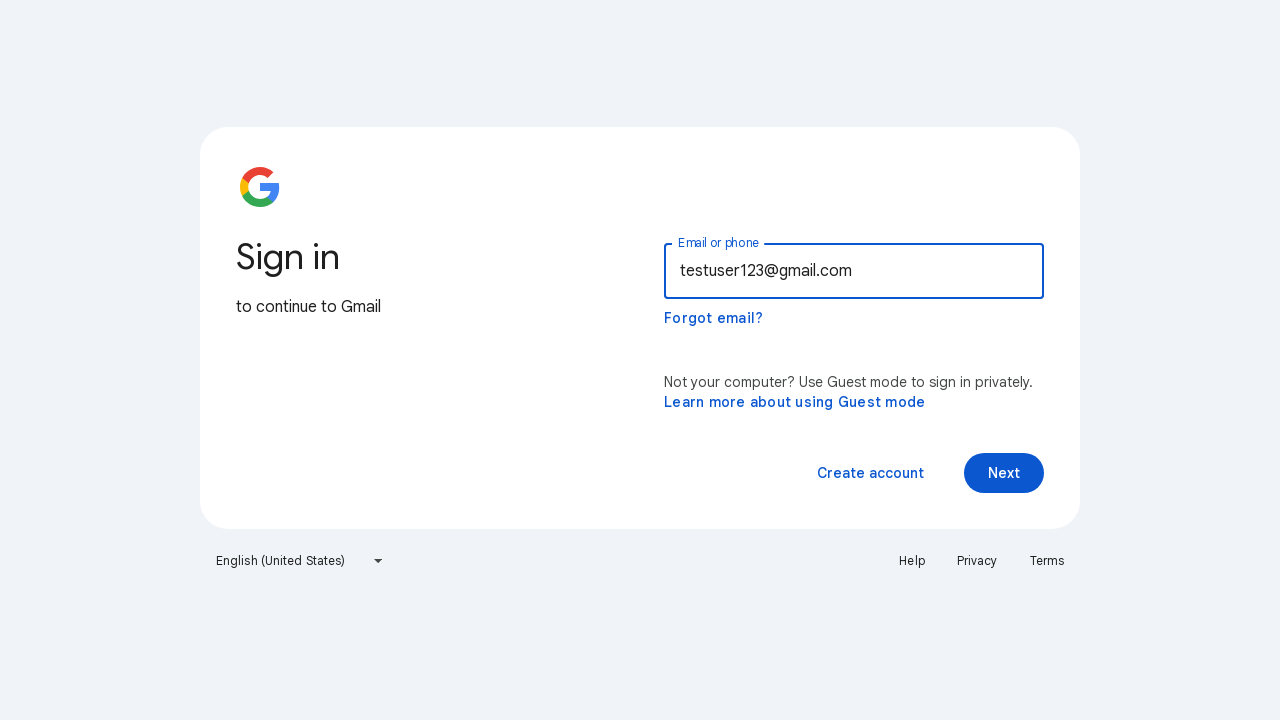

Retrieved current value from email textbox: testuser123@gmail.com
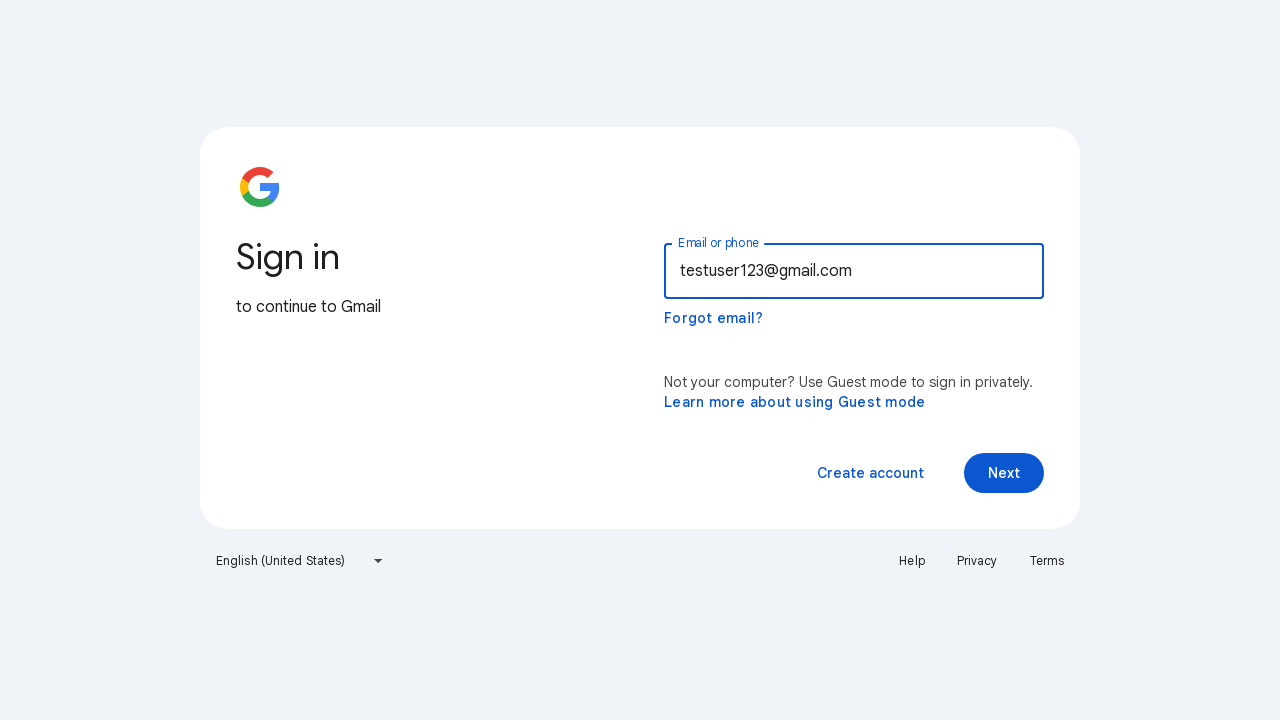

Cleared email input field using fill() method with empty string on #identifierId
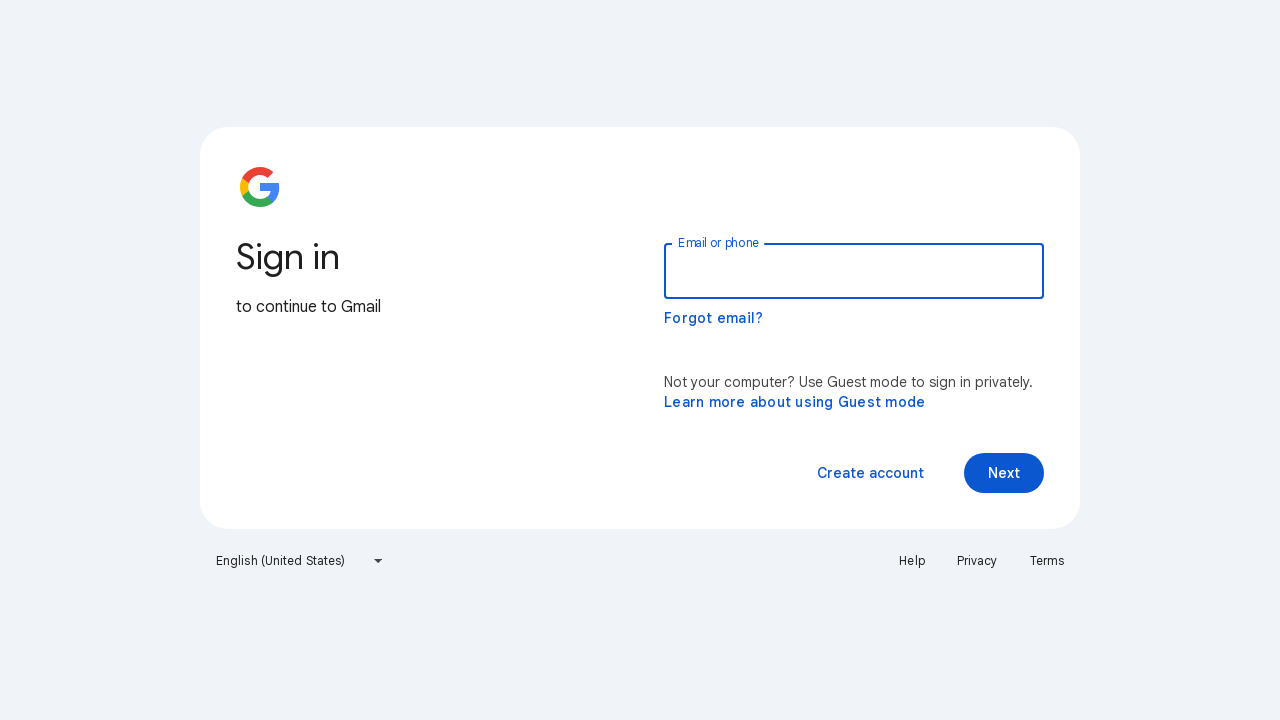

Waited 2 seconds for UI to stabilize
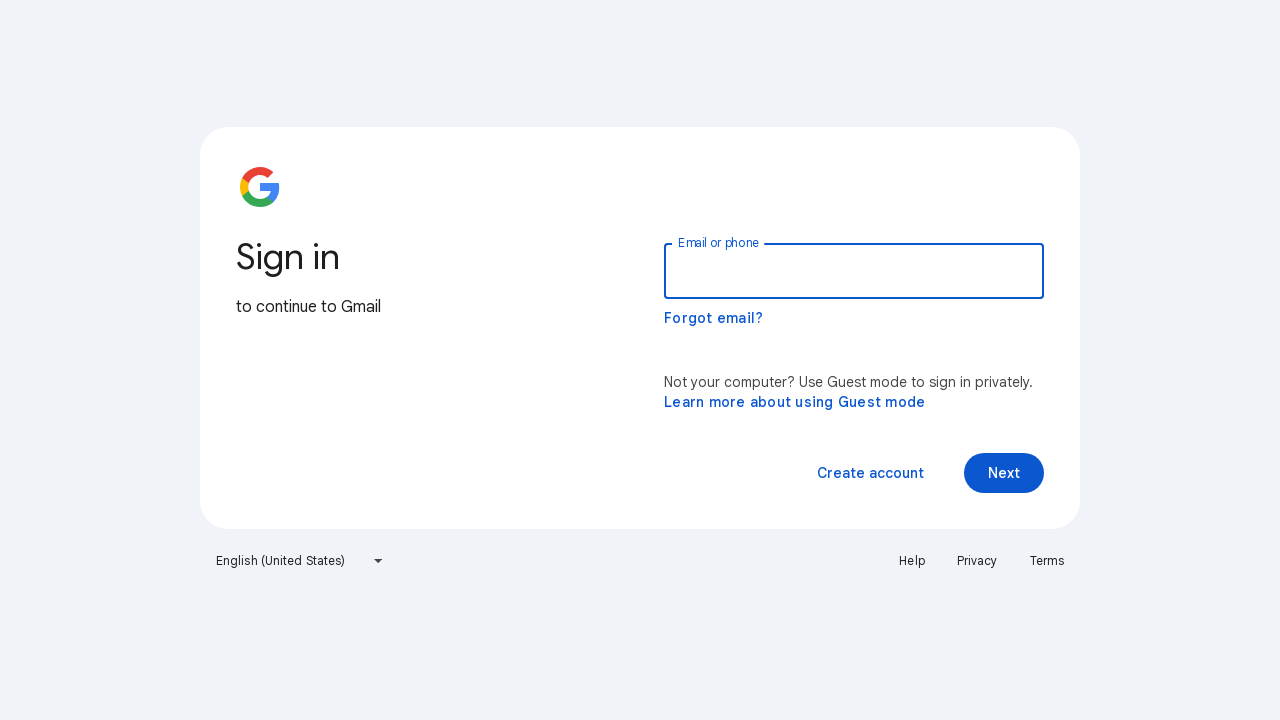

Filled email input field with 'testuser456@gmail.com' on #identifierId
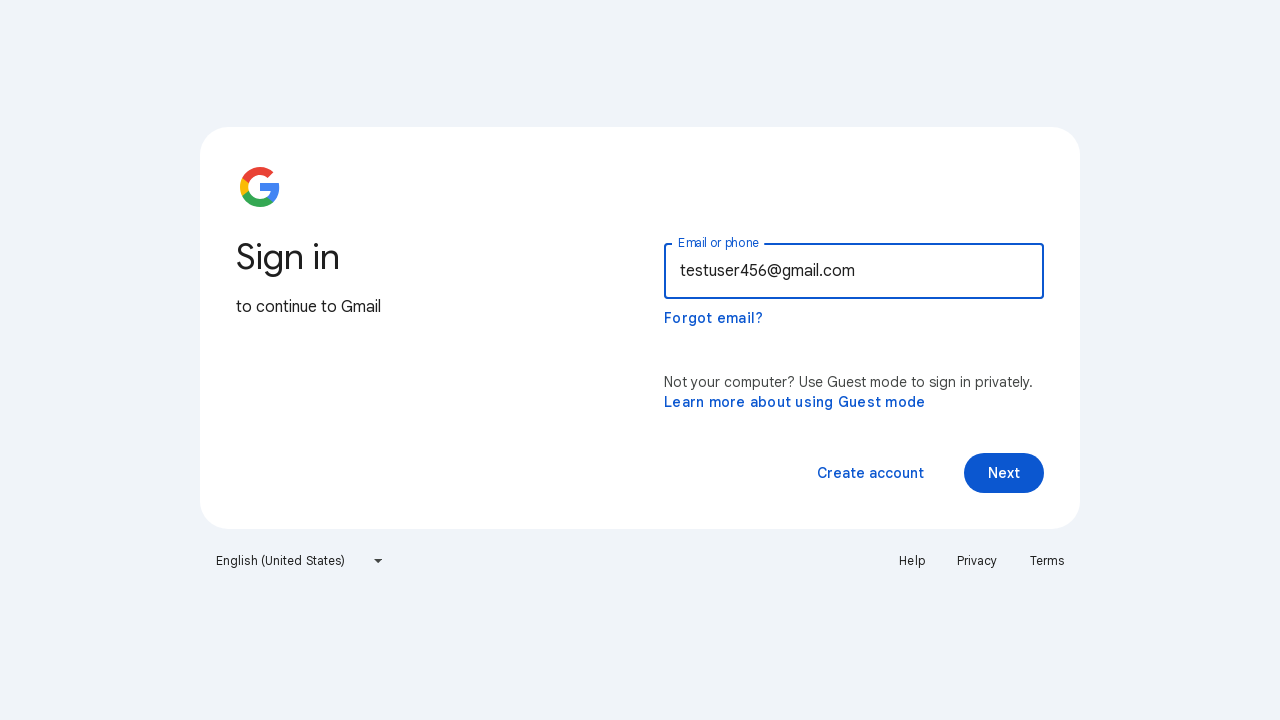

Waited 2 seconds for UI to stabilize
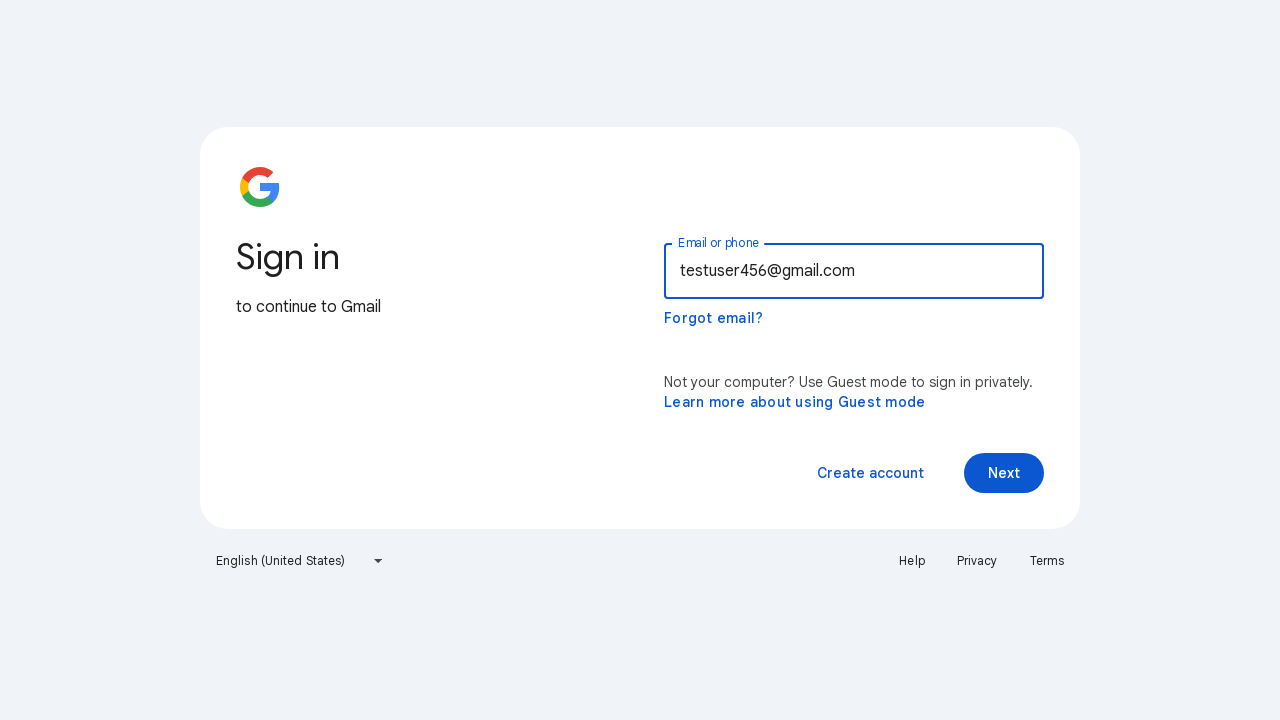

Pressed Ctrl+A to select all text in email input field on #identifierId
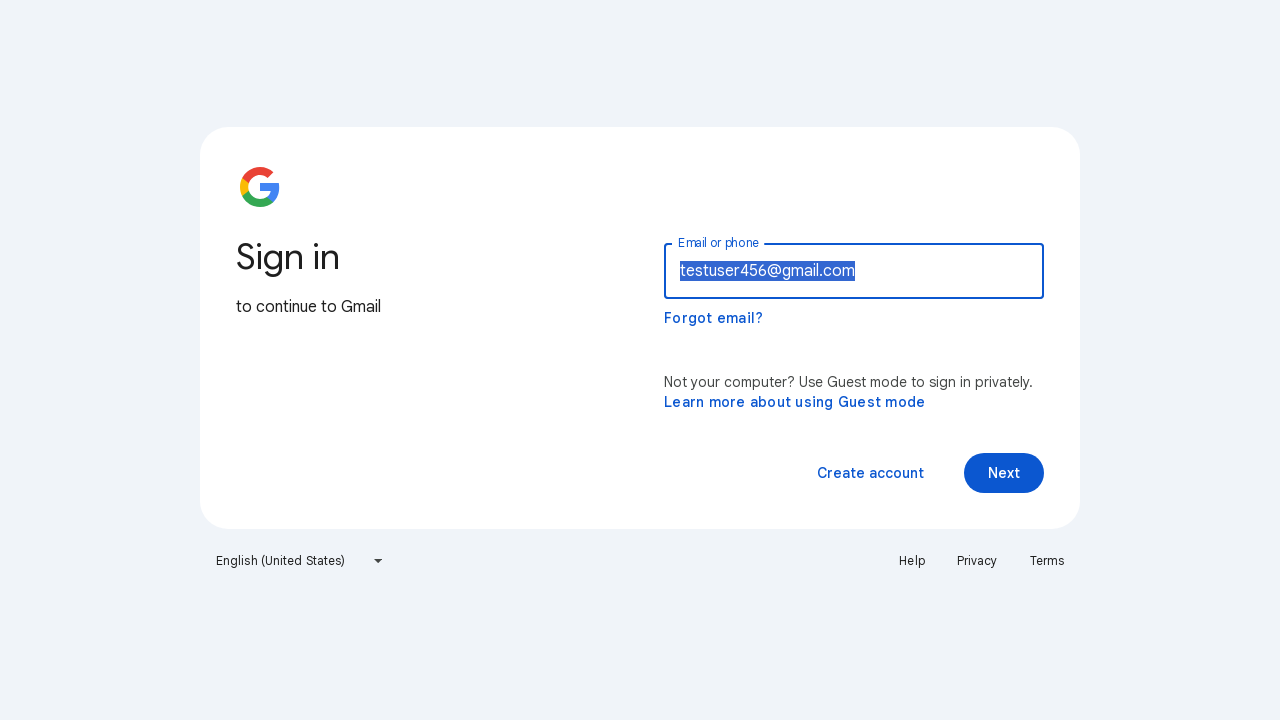

Pressed Delete key to clear selected text from email input field on #identifierId
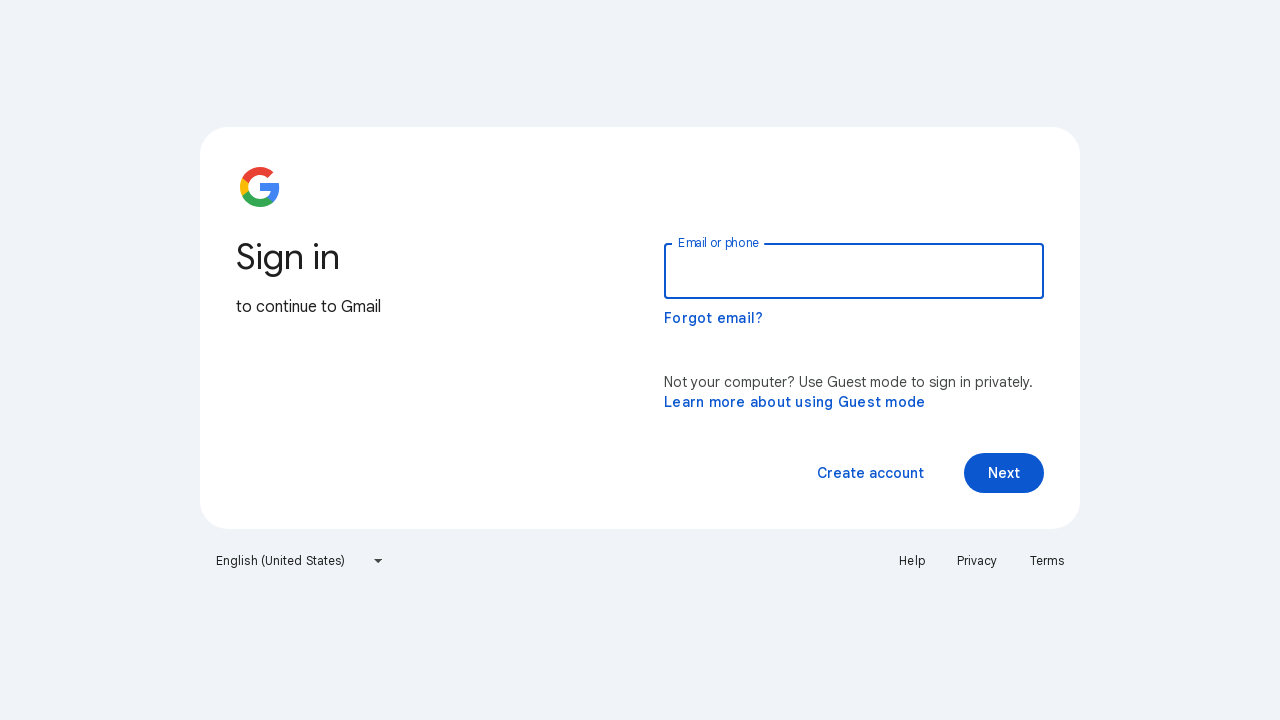

Waited 2 seconds after clearing text with keyboard shortcut
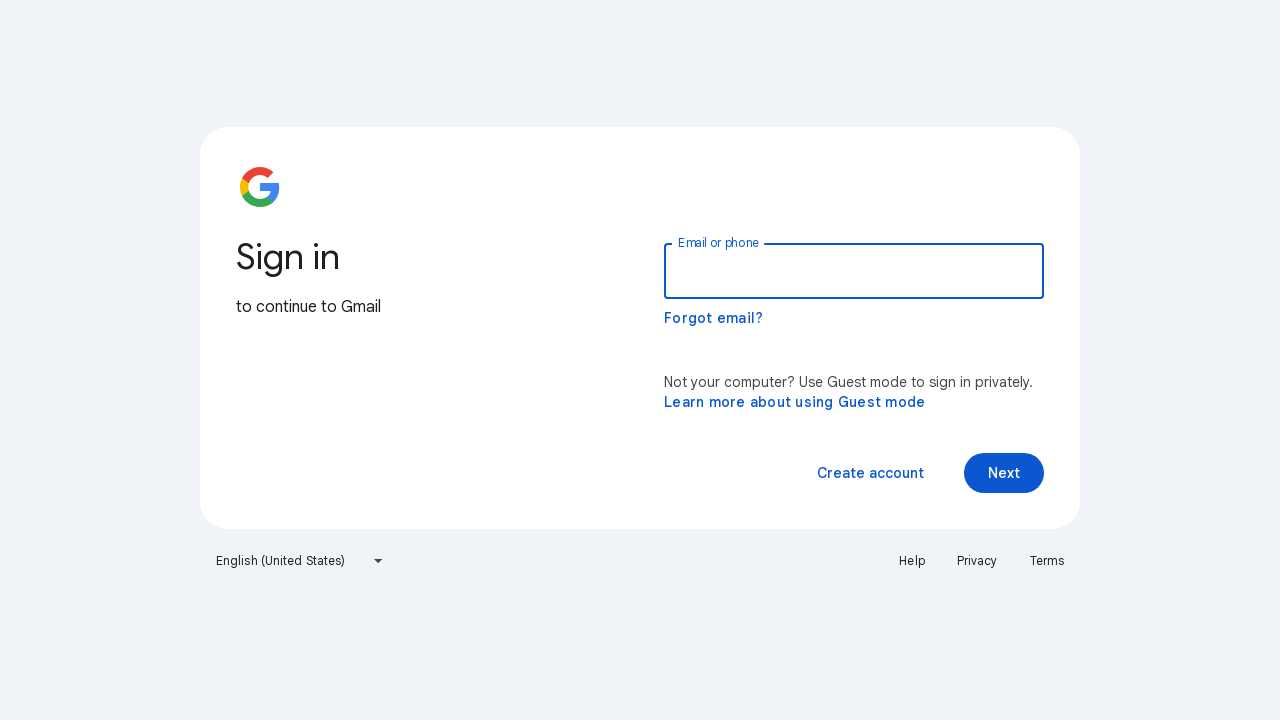

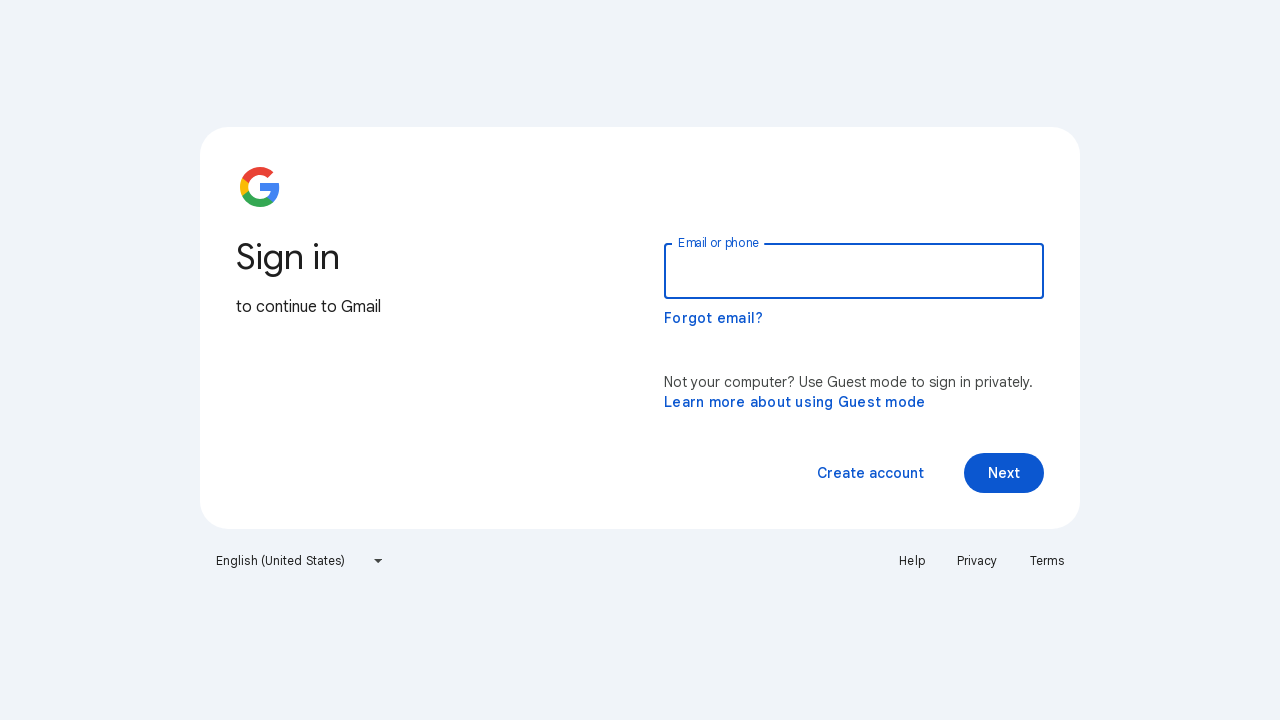